Tests basic form interactions on a demo page including clicking links, filling text inputs, checking checkboxes, selecting radio buttons, and interacting with dropdown selects.

Starting URL: https://testeroprogramowania.github.io/selenium/

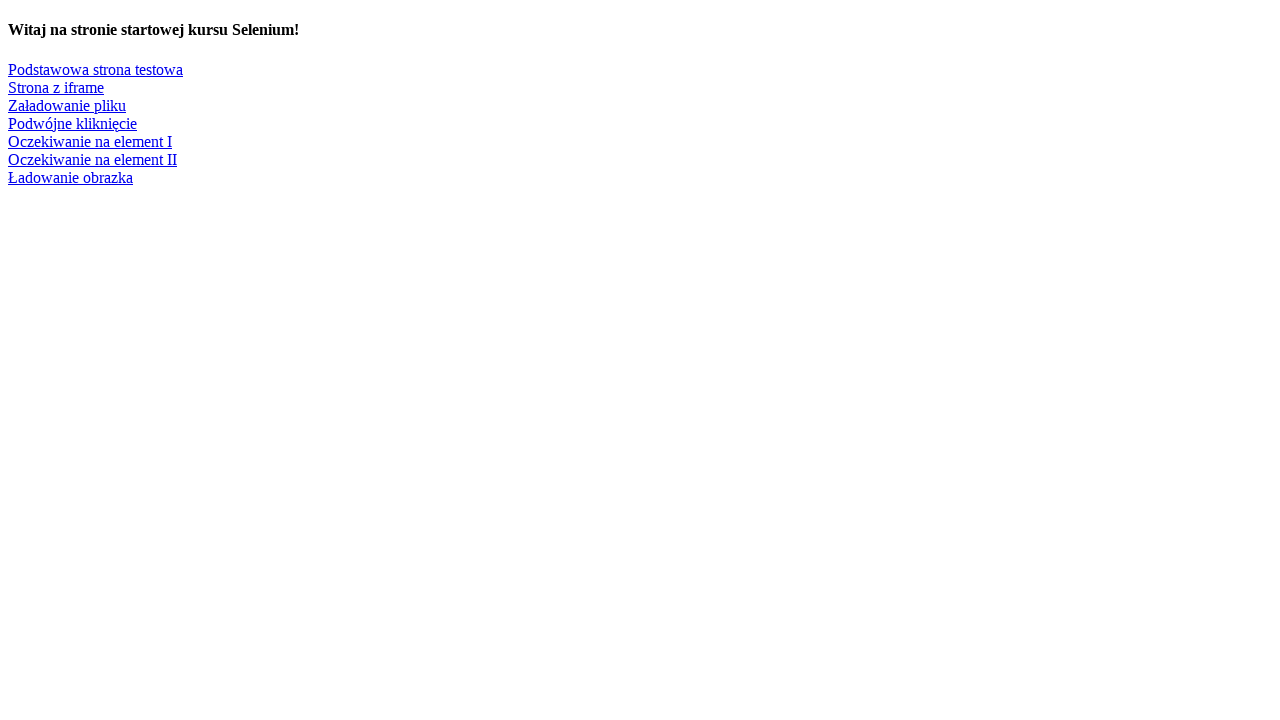

Clicked 'basics' link to navigate to form page at (96, 69) on a[href='basics.html']
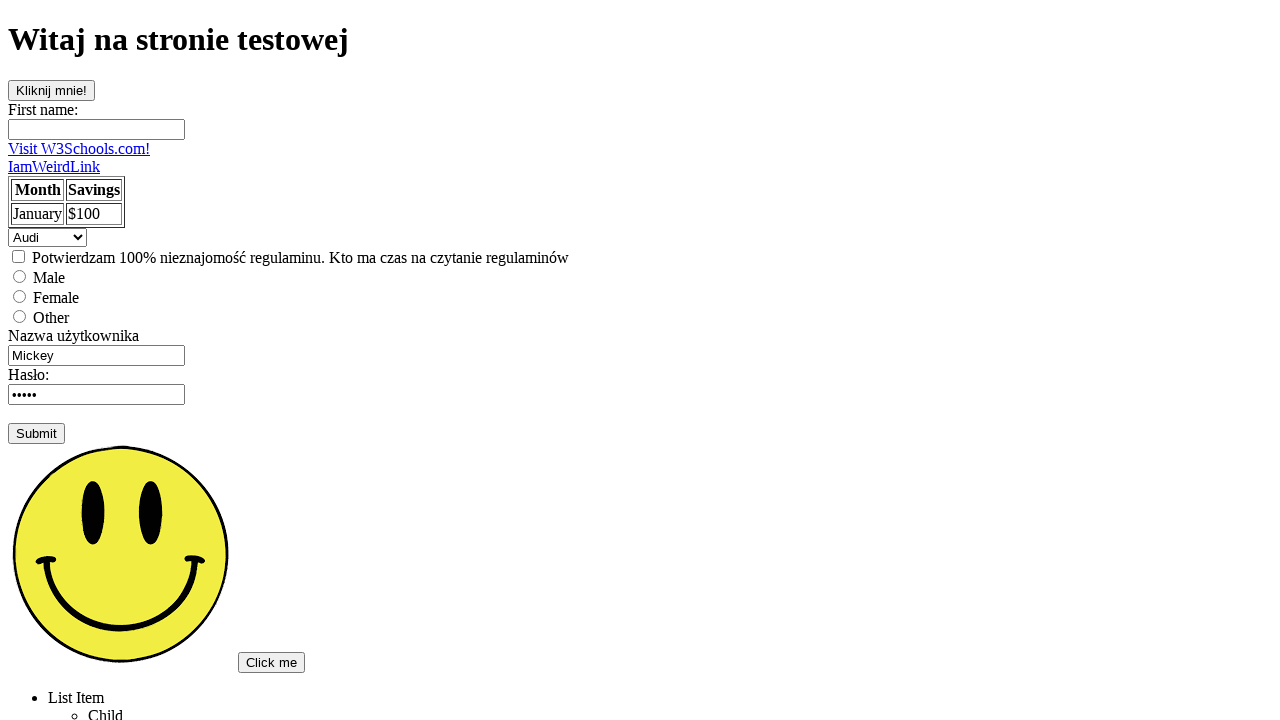

Filled first name field with 'Tomek' on input[name='fname']
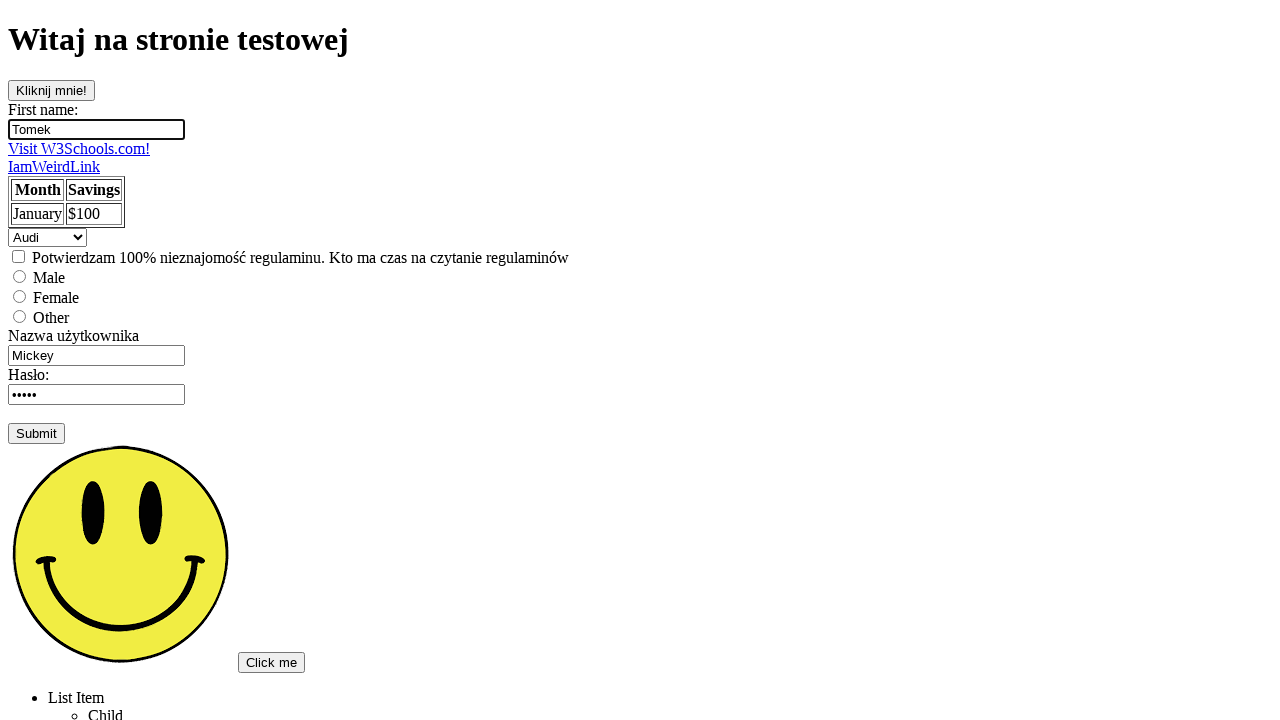

Cleared username field on input[name='username']
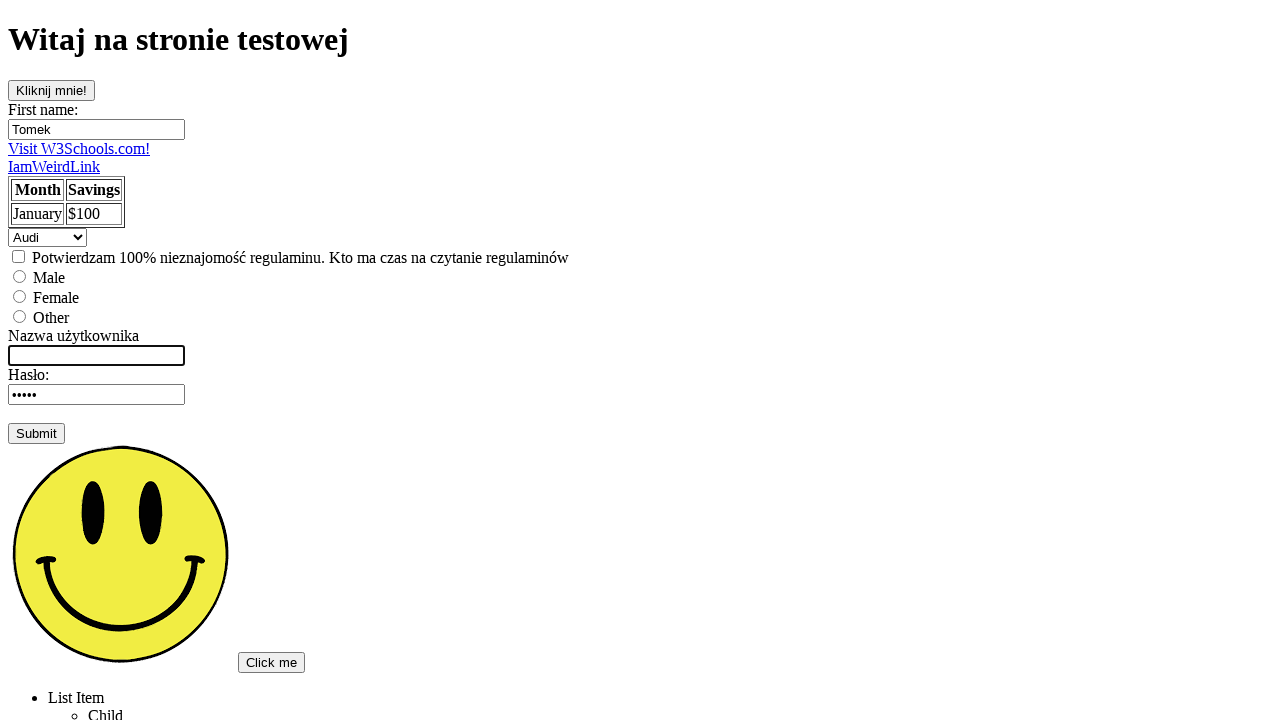

Filled username field with 'admin' on input[name='username']
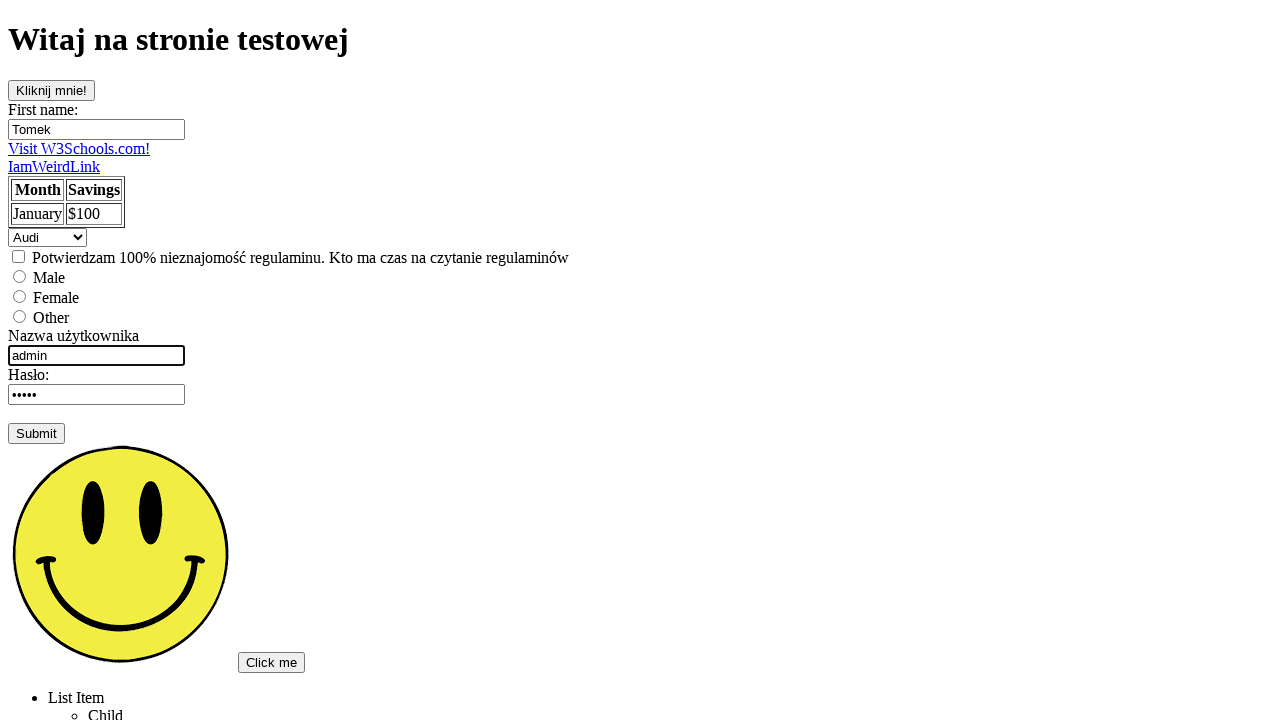

Pressed Tab to move to next field on input[name='username']
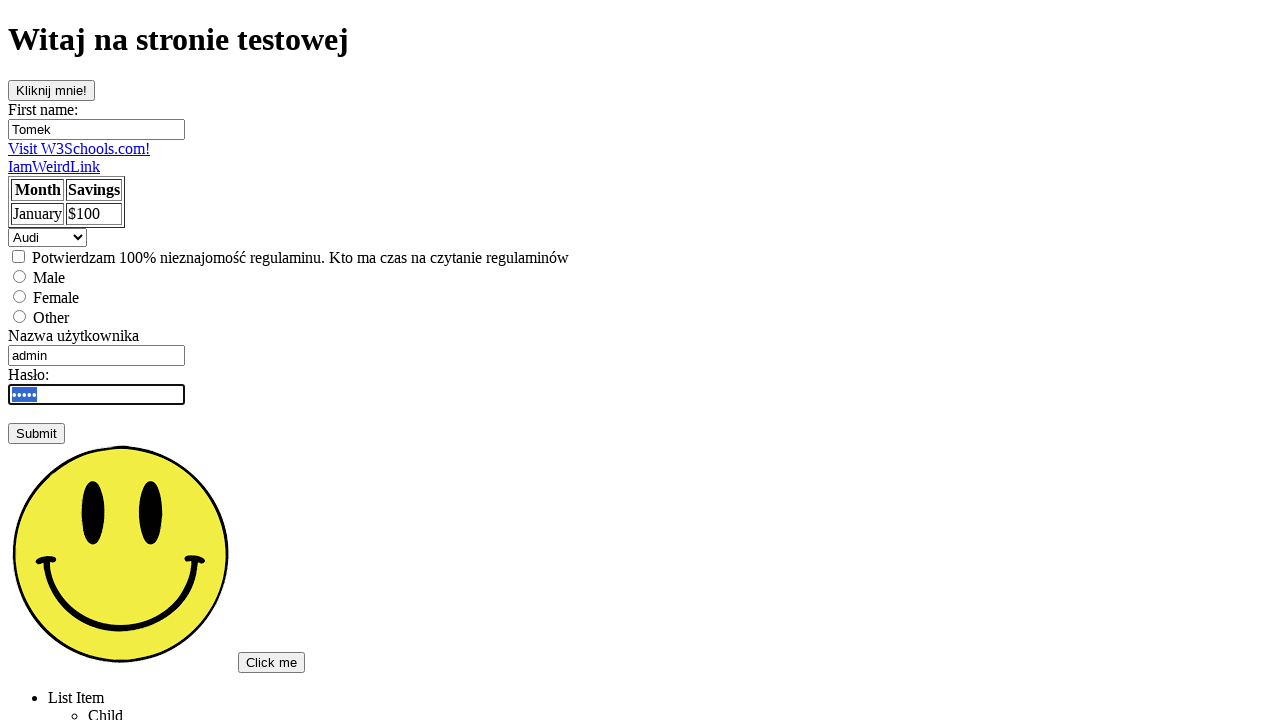

Clicked terms and conditions checkbox at (18, 256) on input[type='checkbox']
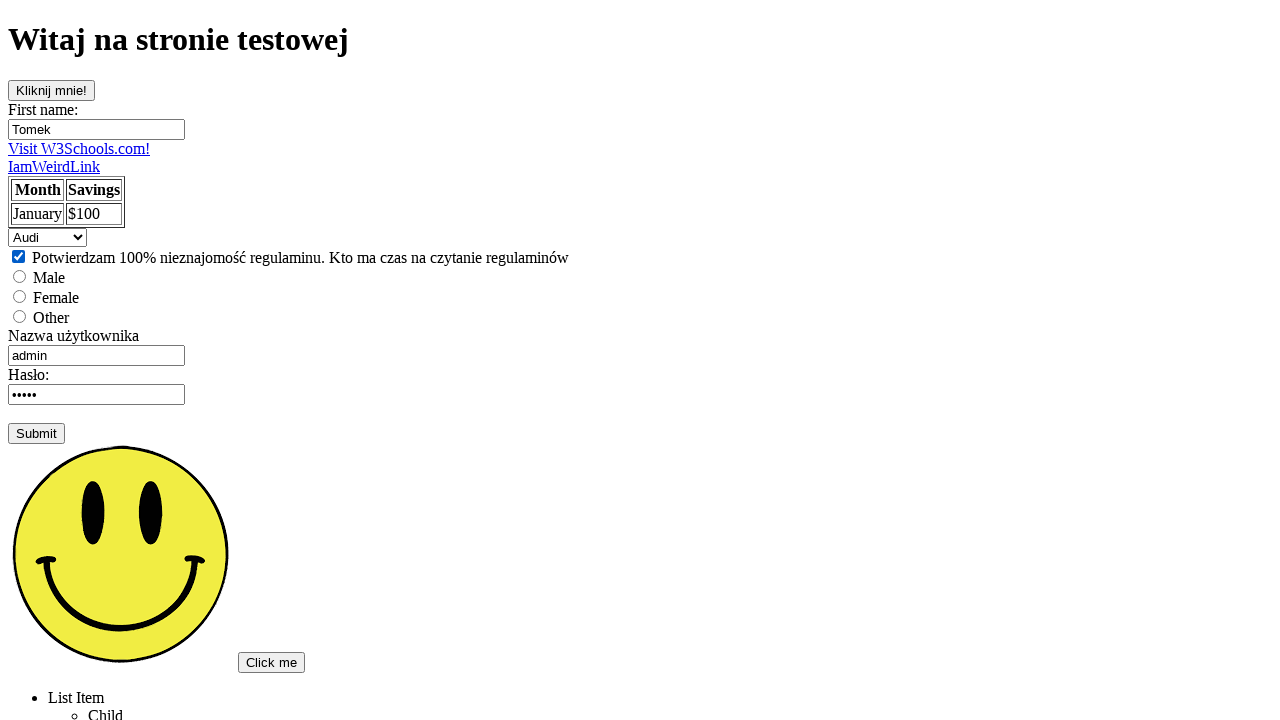

Selected 'other' gender radio button at (20, 316) on input[value='other']
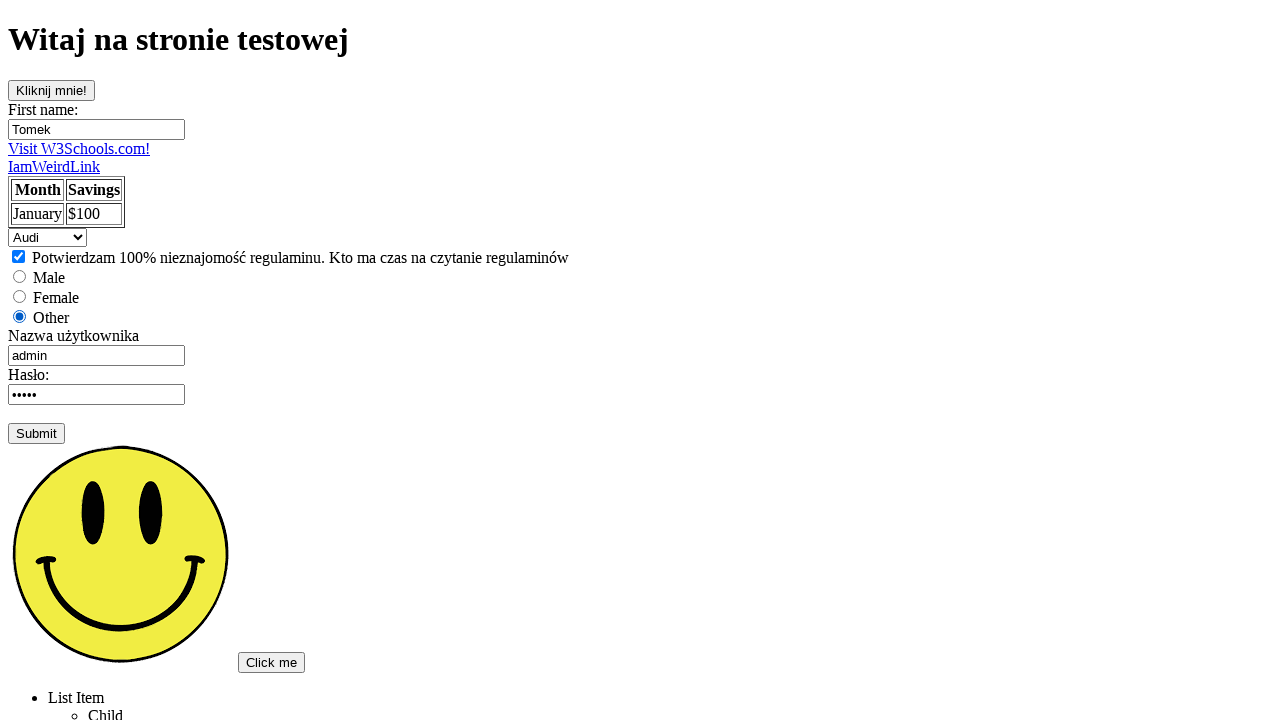

Selected car dropdown option by index (3rd option) on select
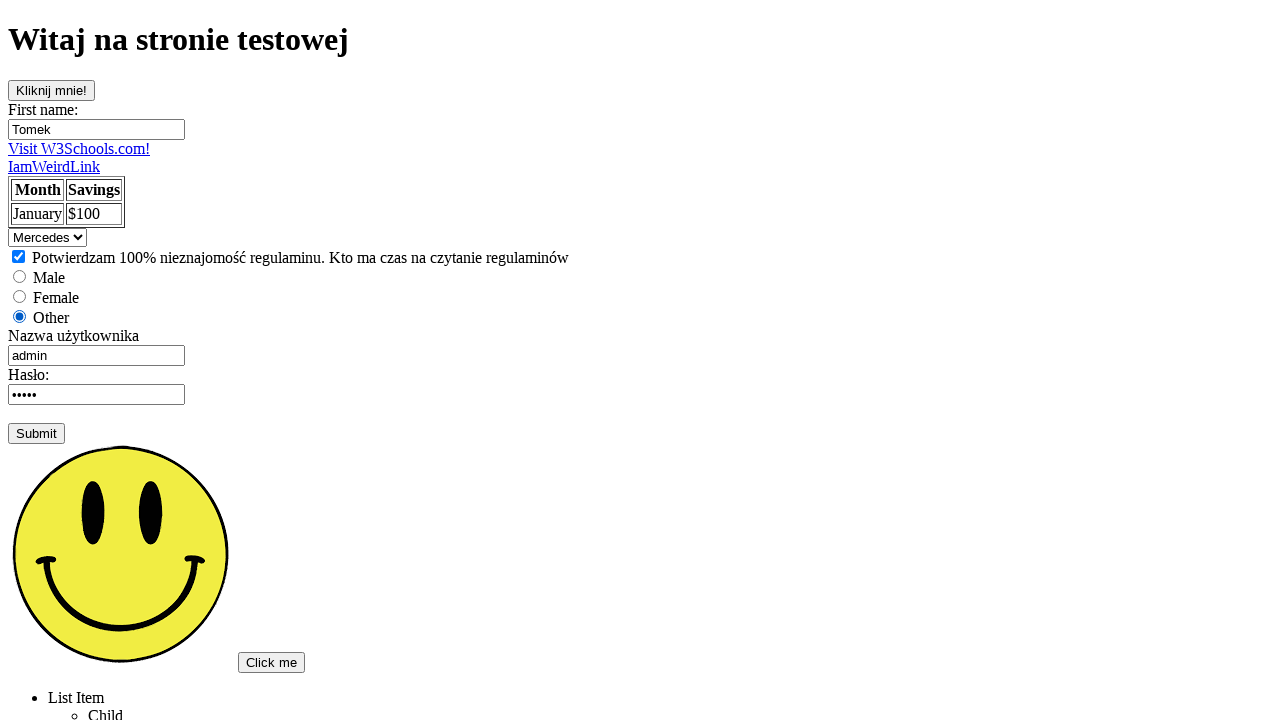

Selected 'volvo' from car dropdown by value on select
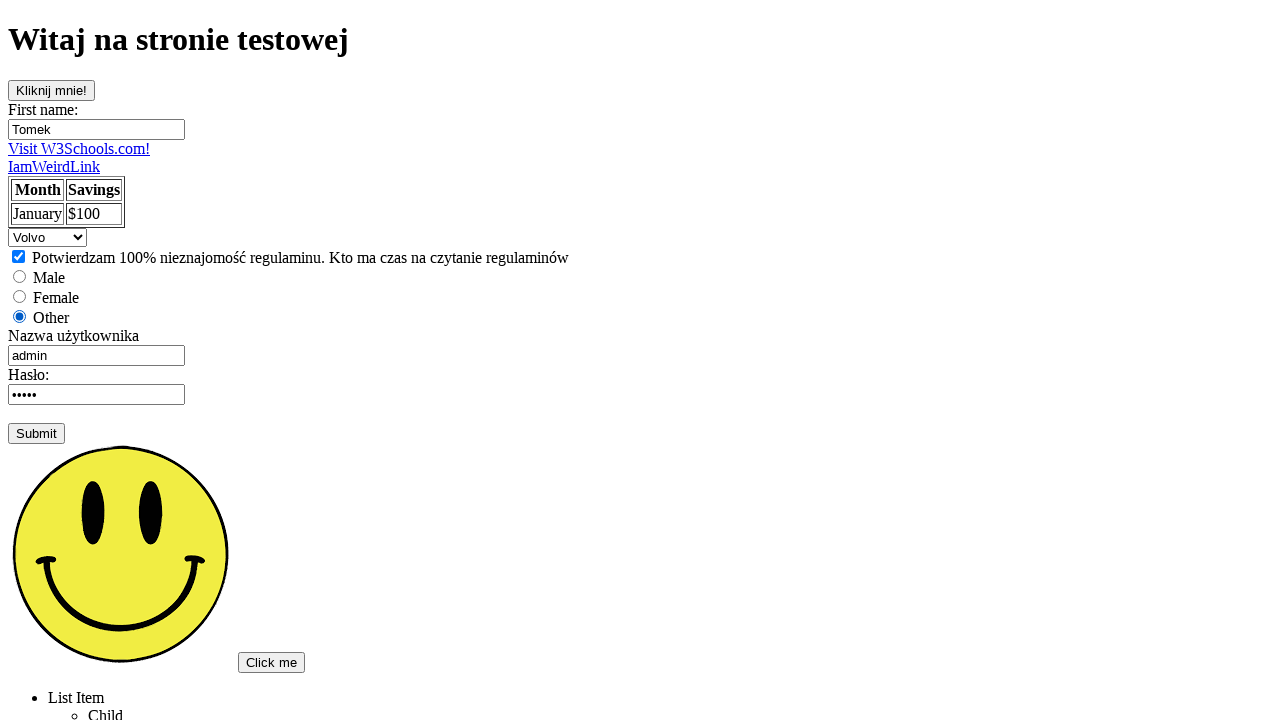

Selected 'Mercedes' from car dropdown by visible text on select
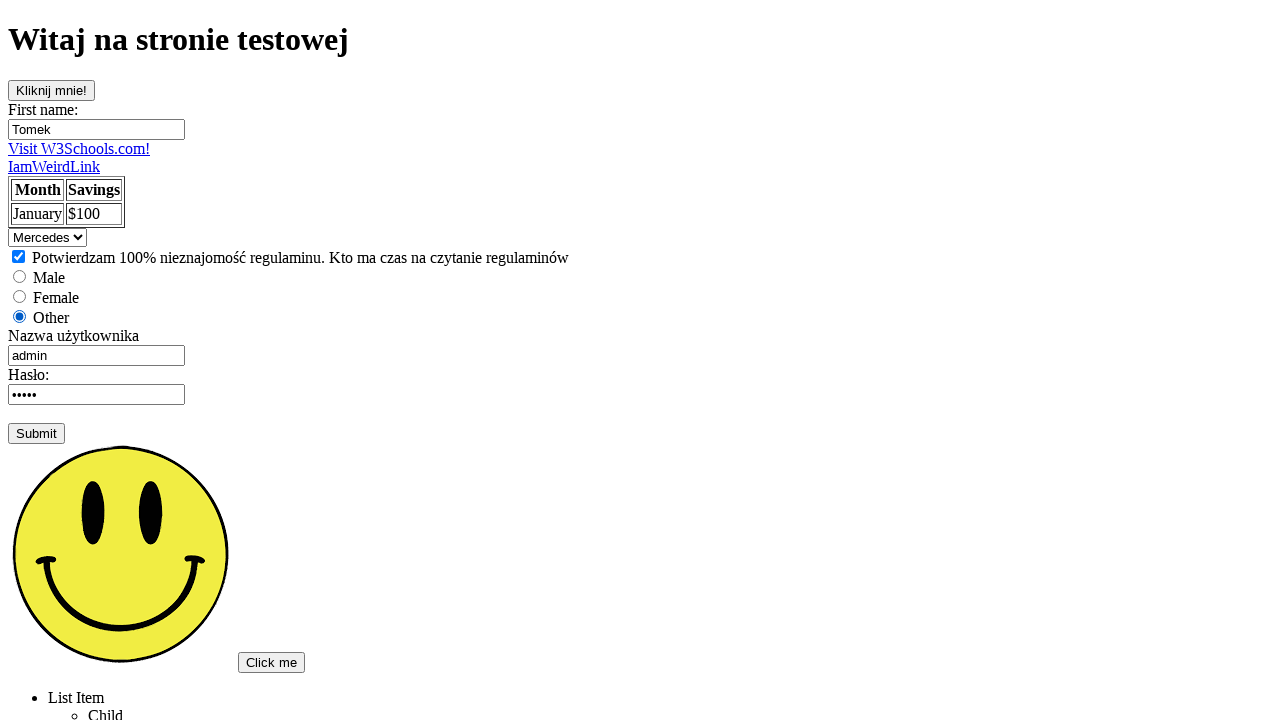

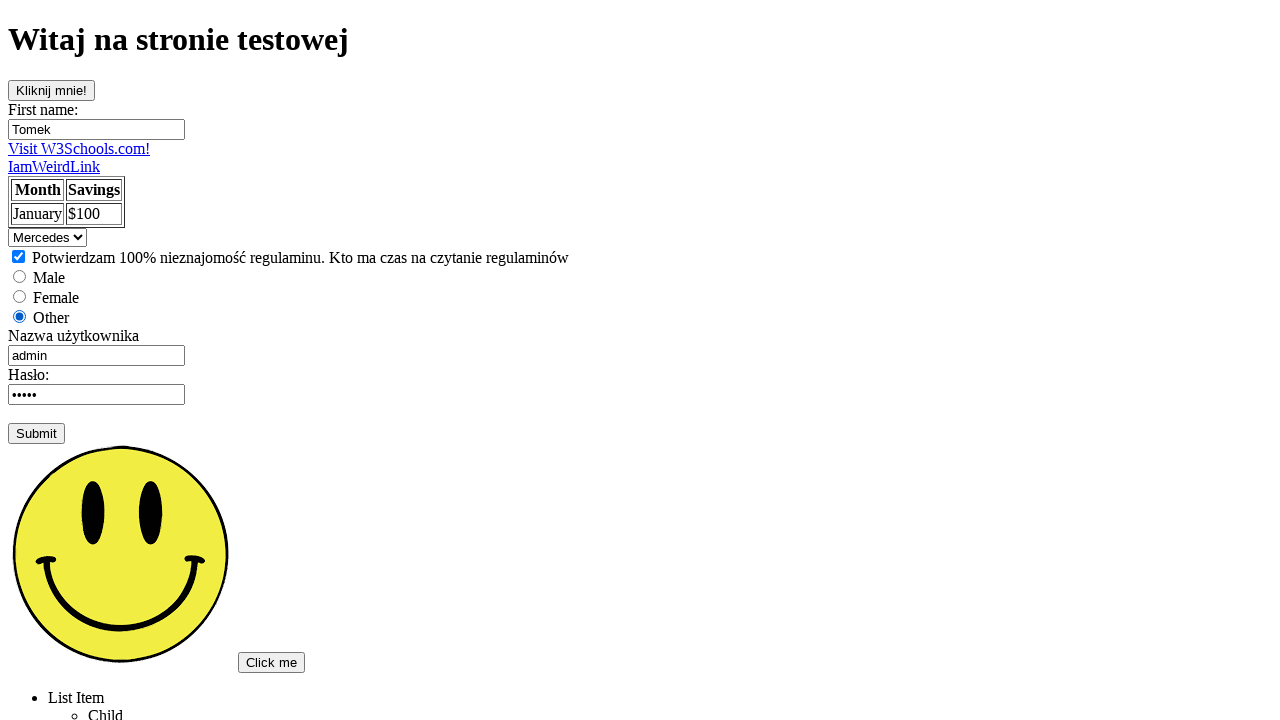